Tests keyboard actions including text selection (Ctrl+A), copy (Ctrl+C), tab navigation, and paste (Ctrl+V) on a text comparison tool

Starting URL: https://gotranscript.com/text-compare

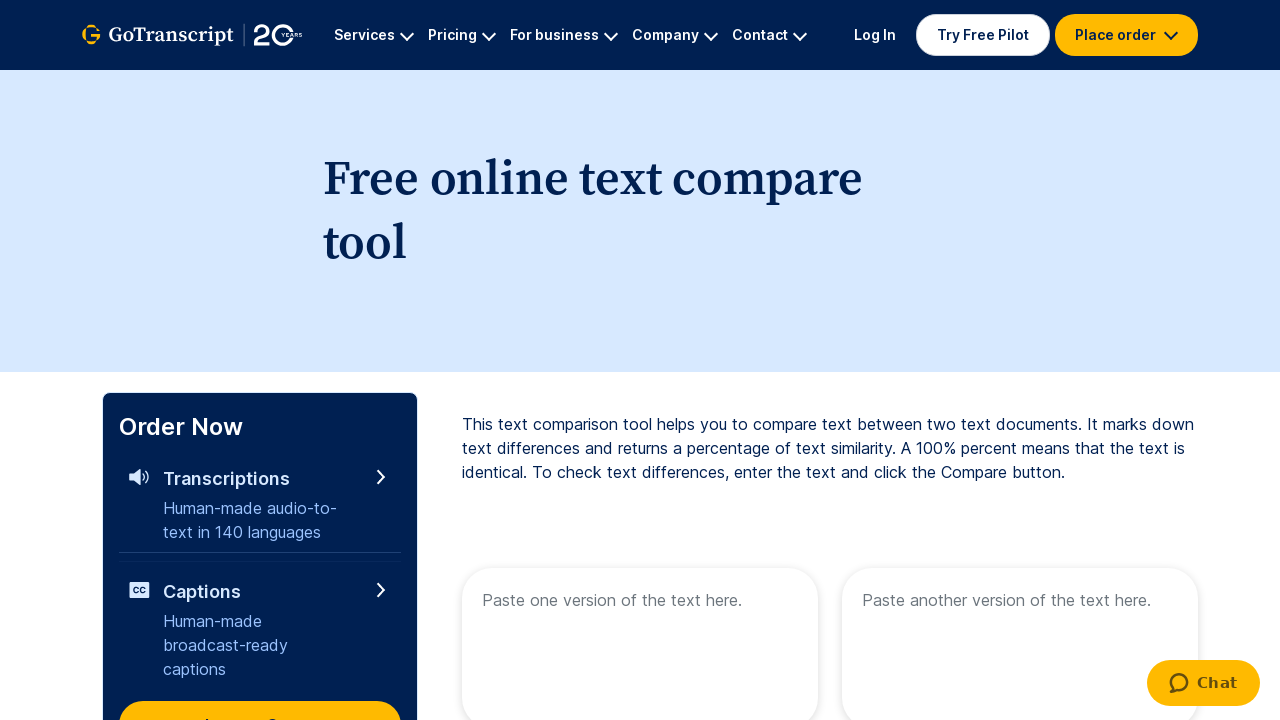

Filled first text area with 'Welcome to automation' on [name="text1"]
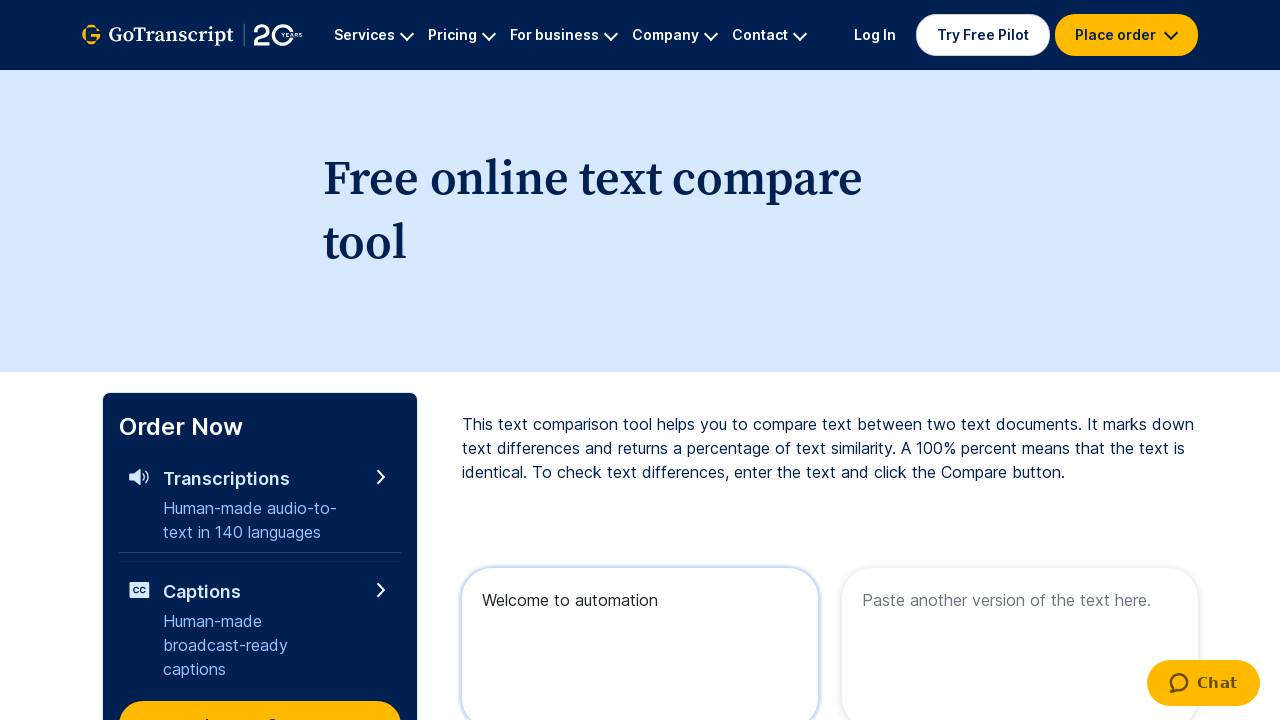

Pressed Ctrl+A to select all text in first text area
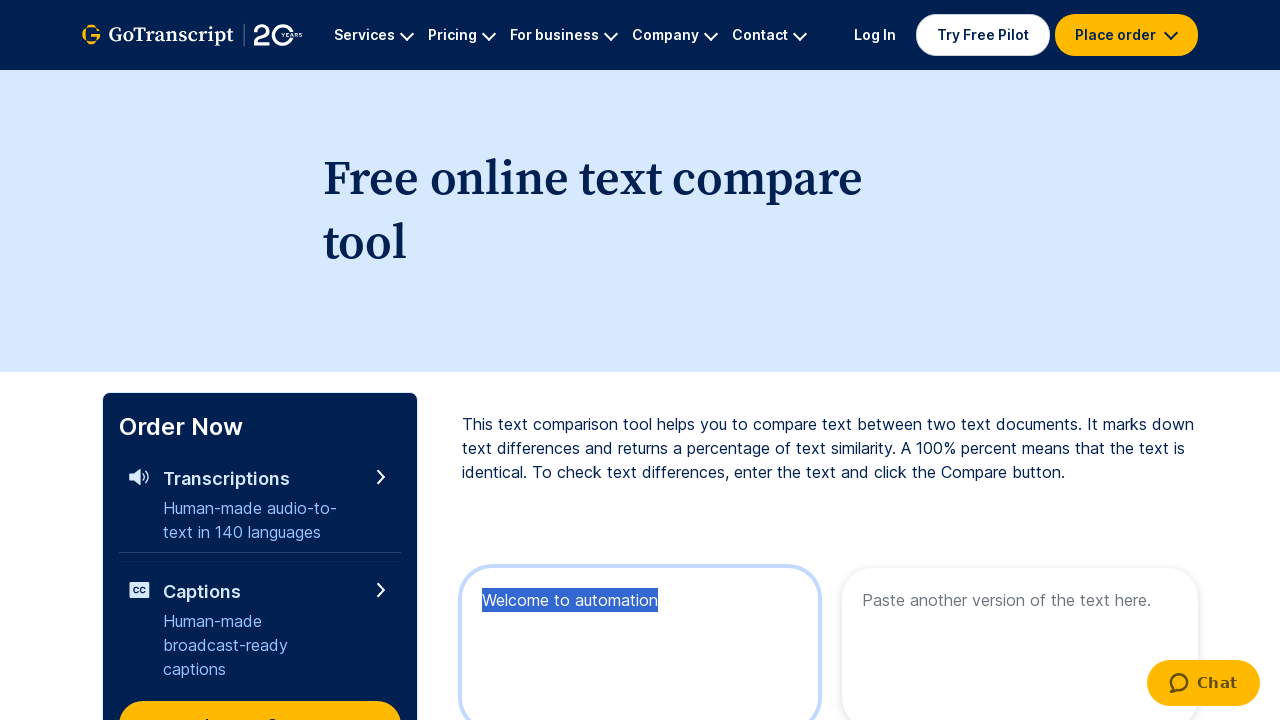

Pressed Ctrl+C to copy selected text
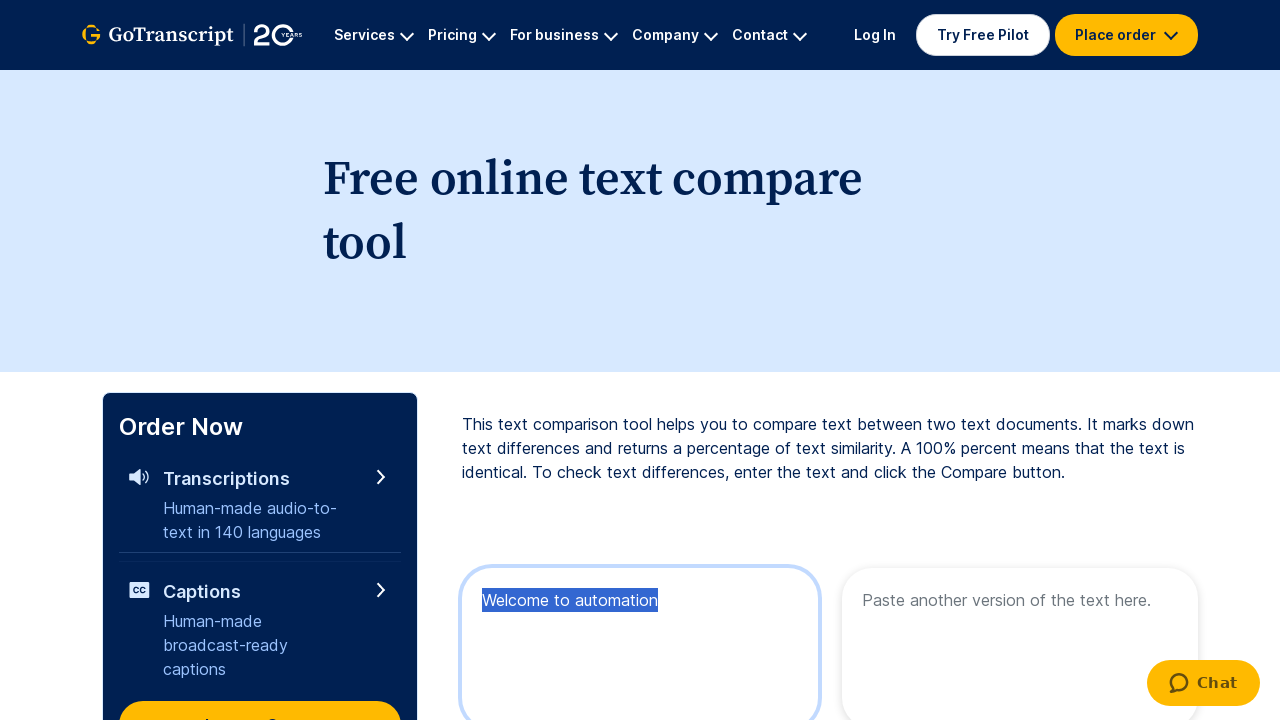

Pressed Tab to navigate to second text area
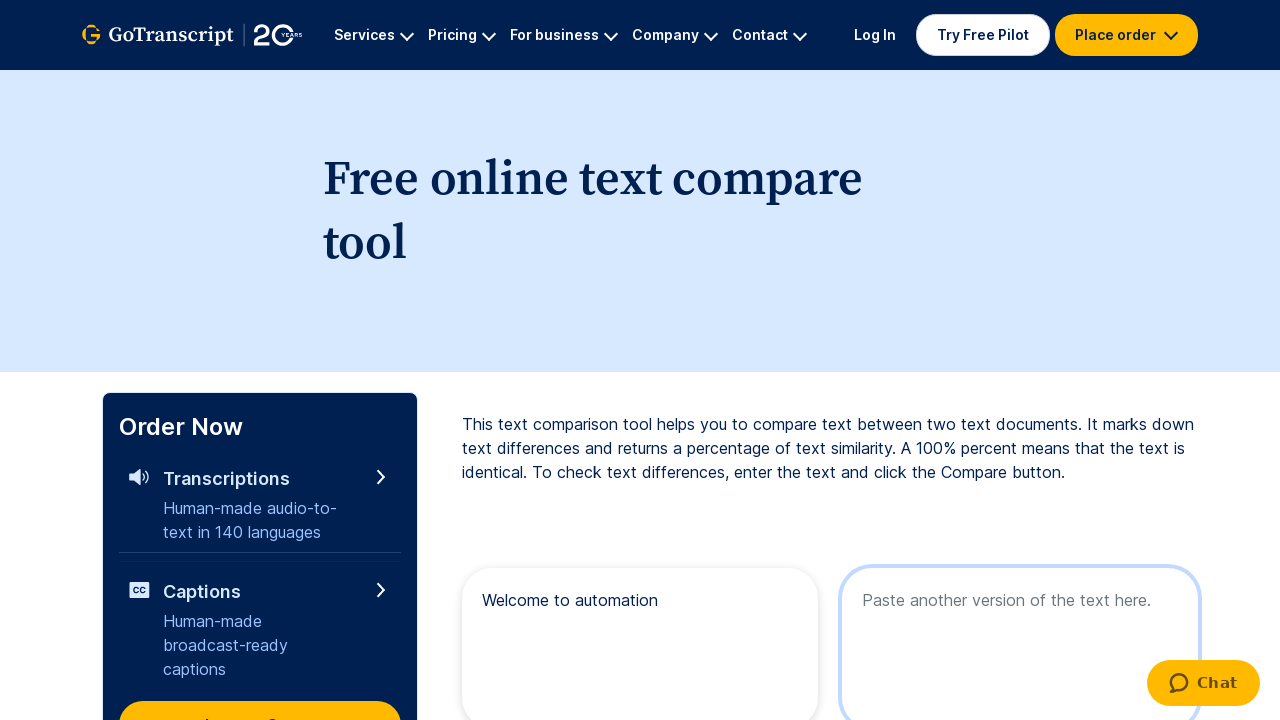

Pressed Ctrl+V to paste copied text into second text area
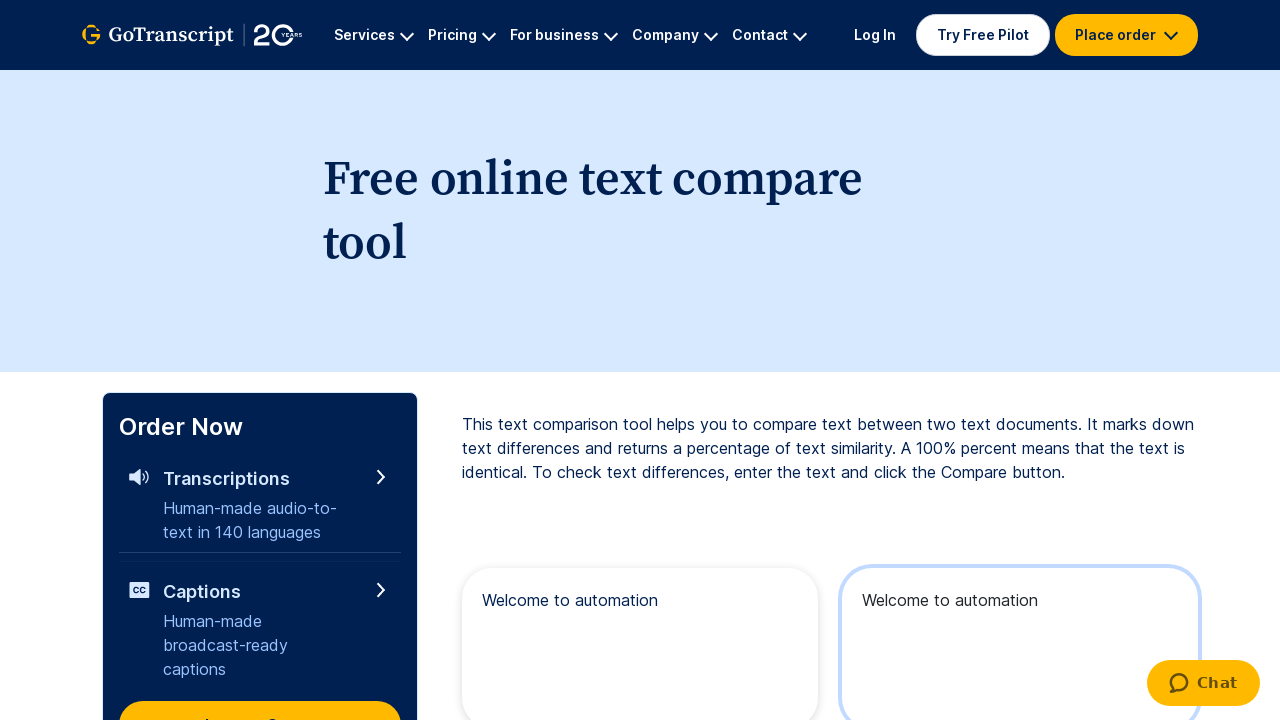

Waited 2 seconds for paste action to complete
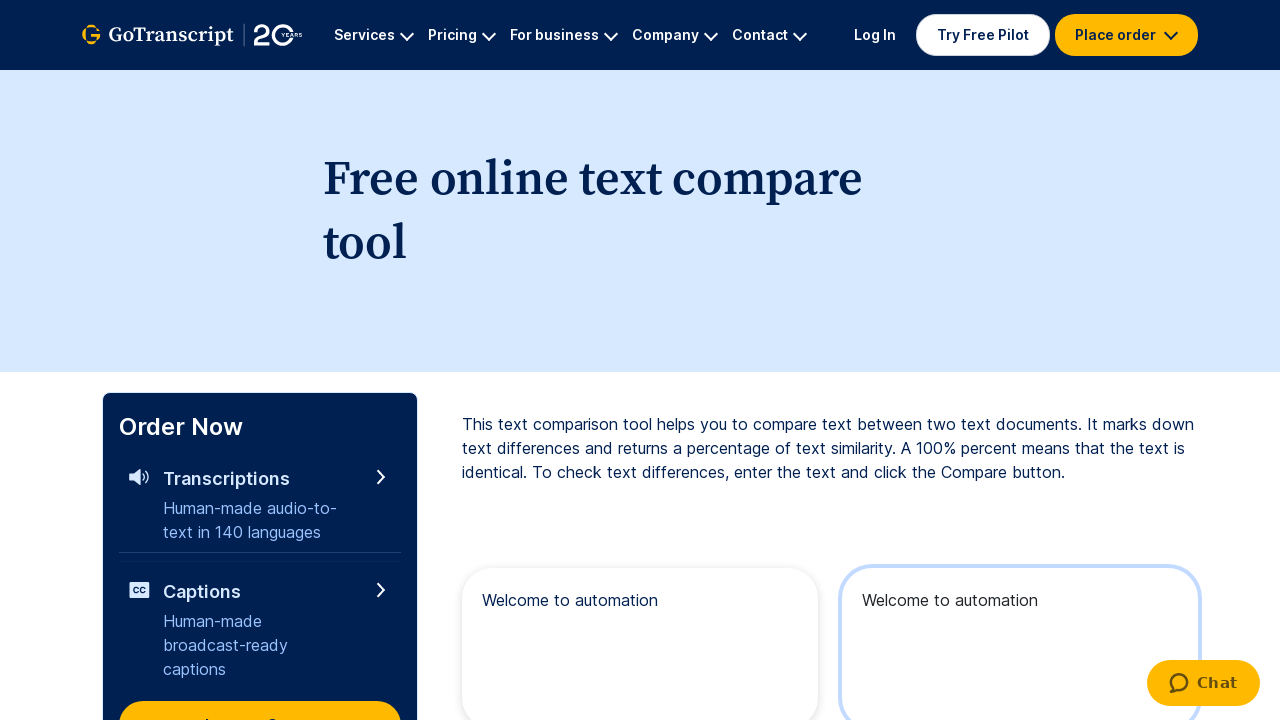

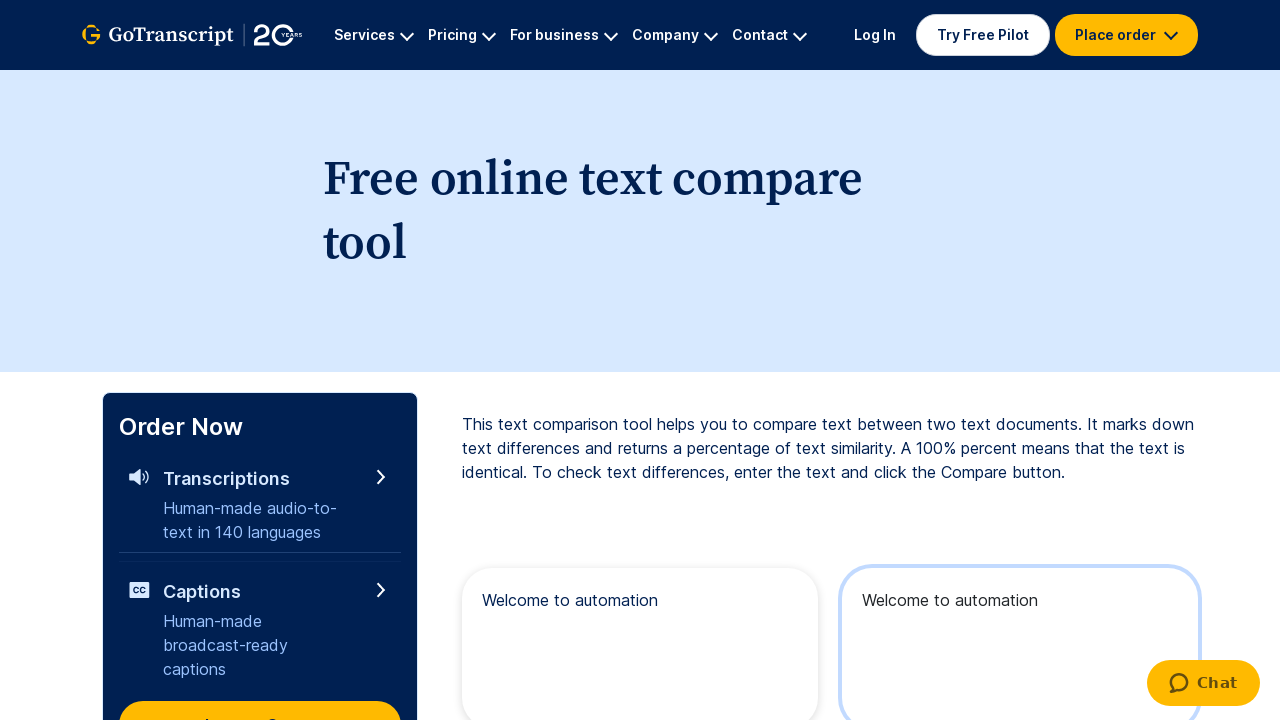